Tests dynamic controls functionality by clicking a button to remove a checkbox, waiting for it to disappear, then clicking again to add it back and verifying it reappears.

Starting URL: http://the-internet.herokuapp.com/dynamic_controls

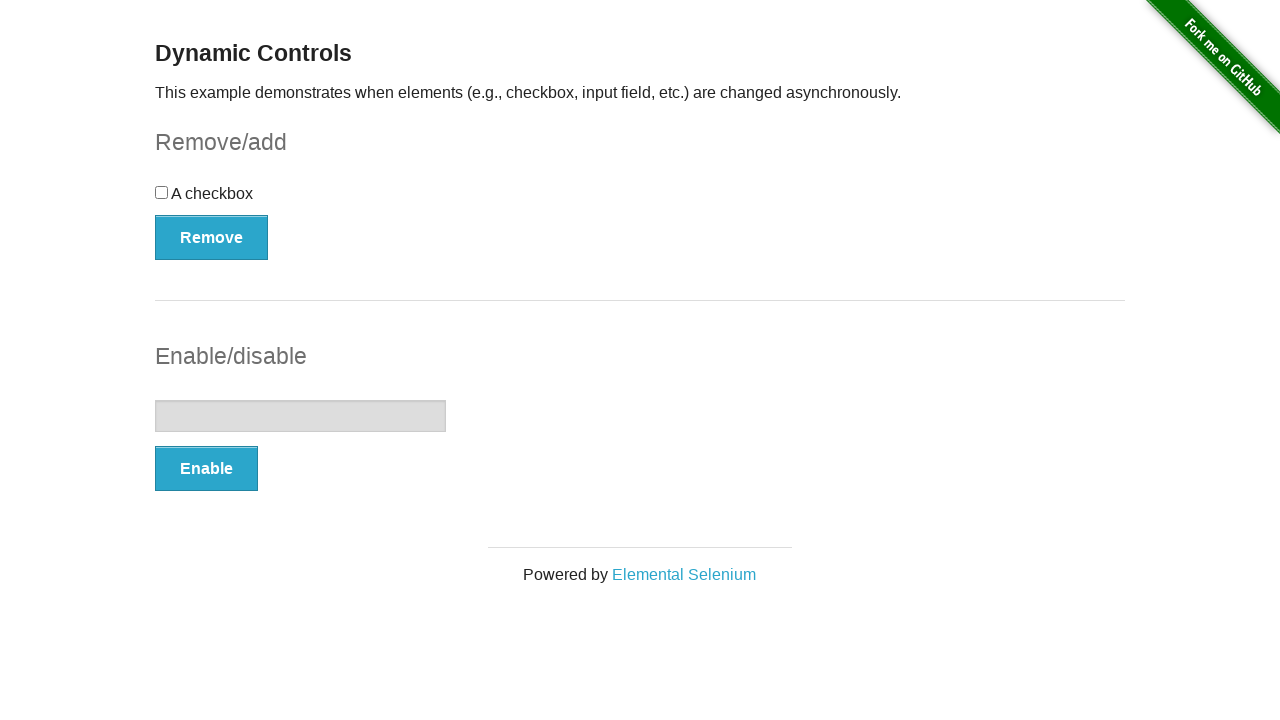

Clicked Remove button to remove the checkbox at (212, 237) on xpath=//form[@id='checkbox-example']//button
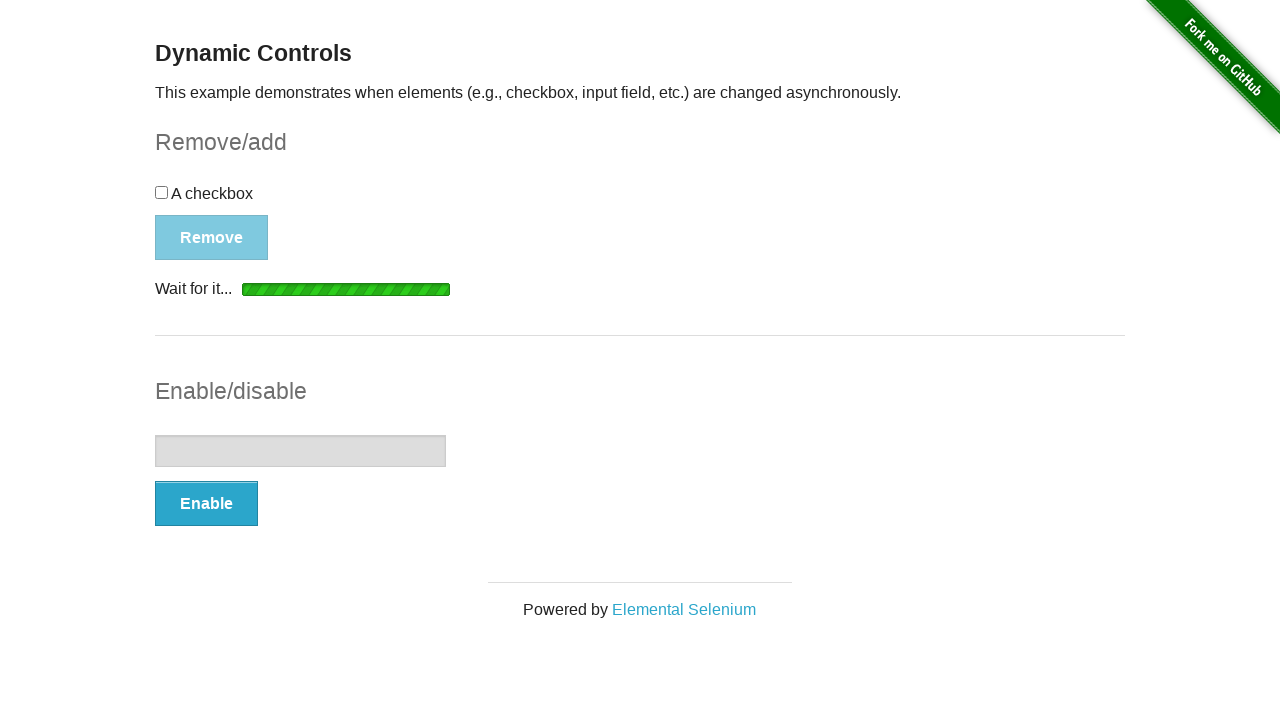

Waited for removal message to appear
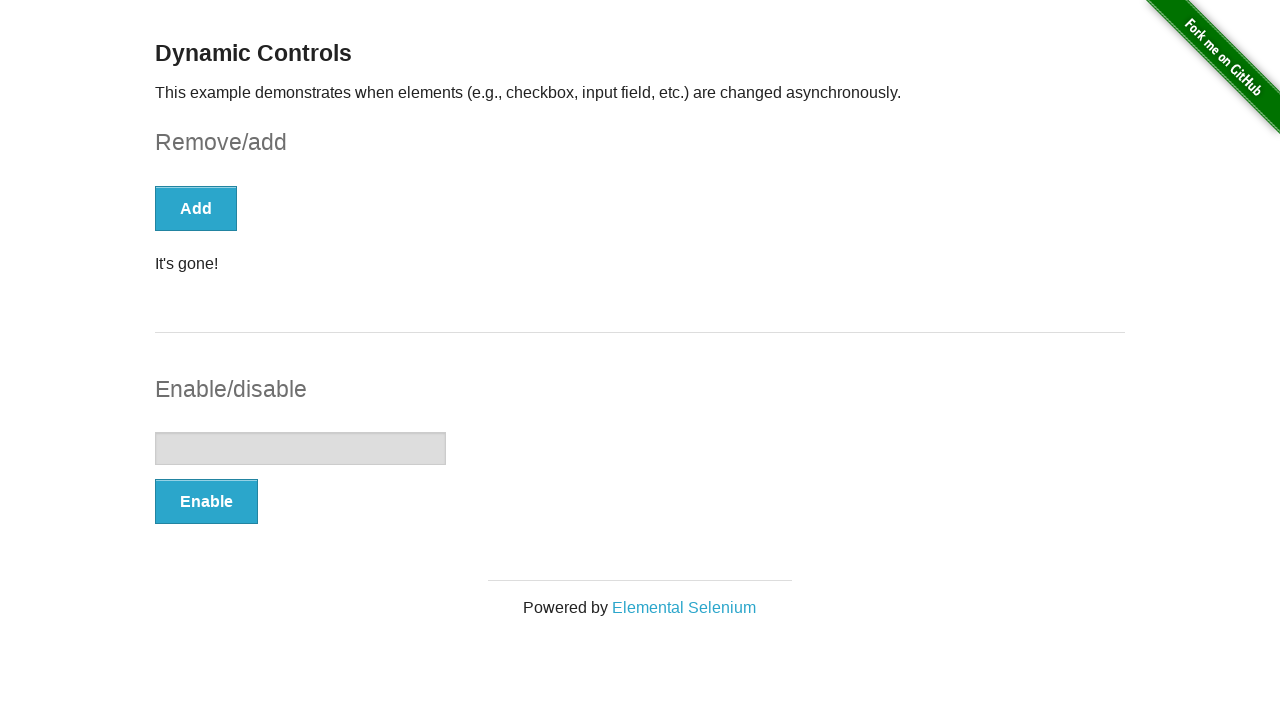

Verified checkbox has been removed
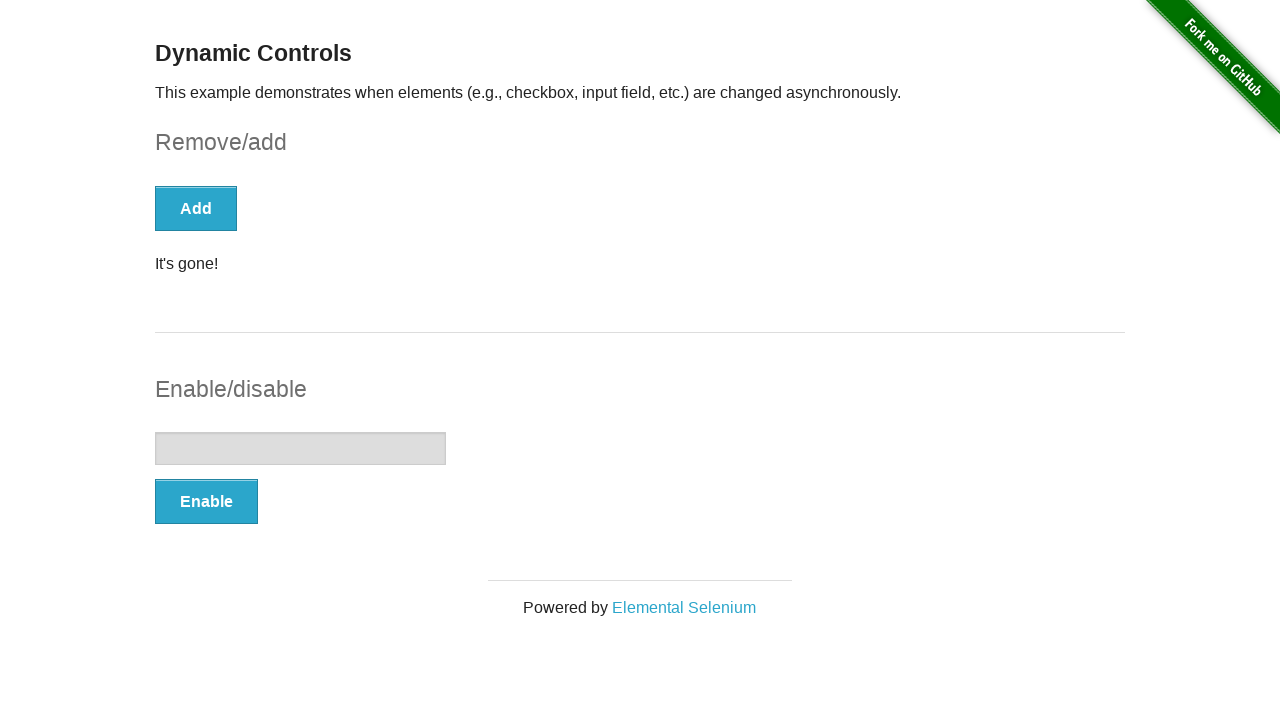

Clicked Add button to restore the checkbox at (196, 208) on xpath=//form[@id='checkbox-example']//button
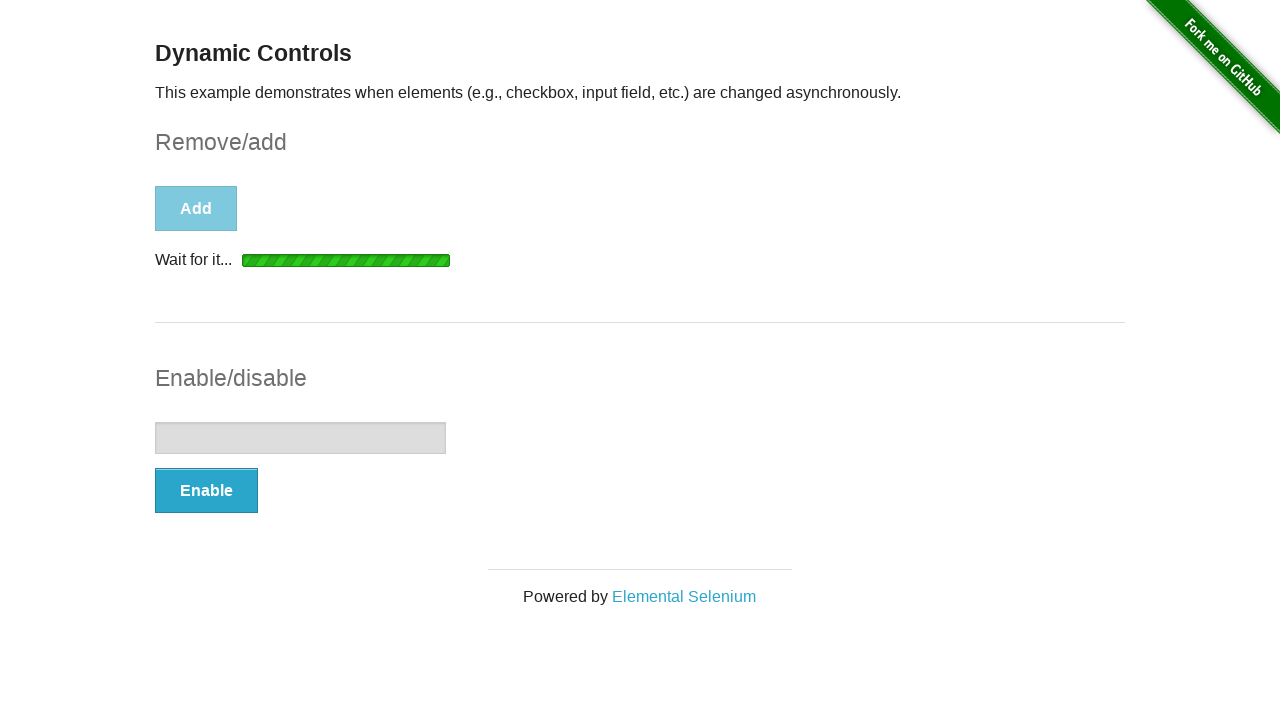

Waited for checkbox to reappear
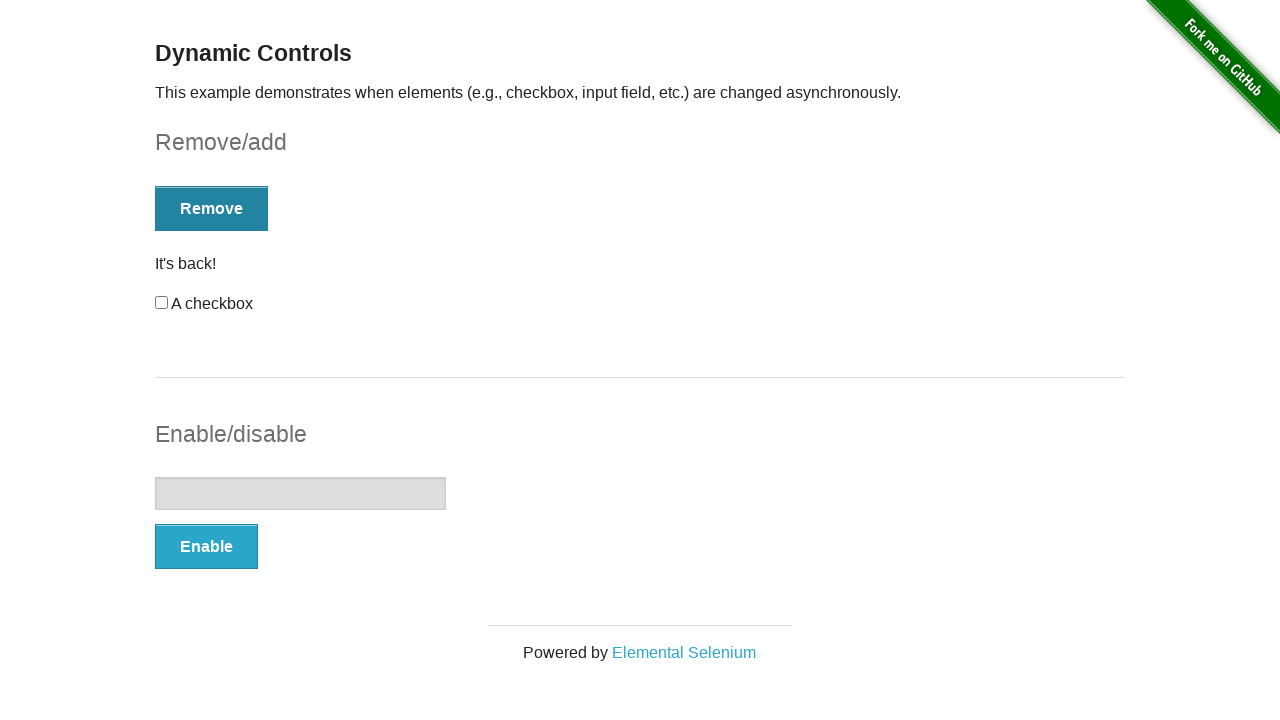

Verified checkbox has been successfully restored
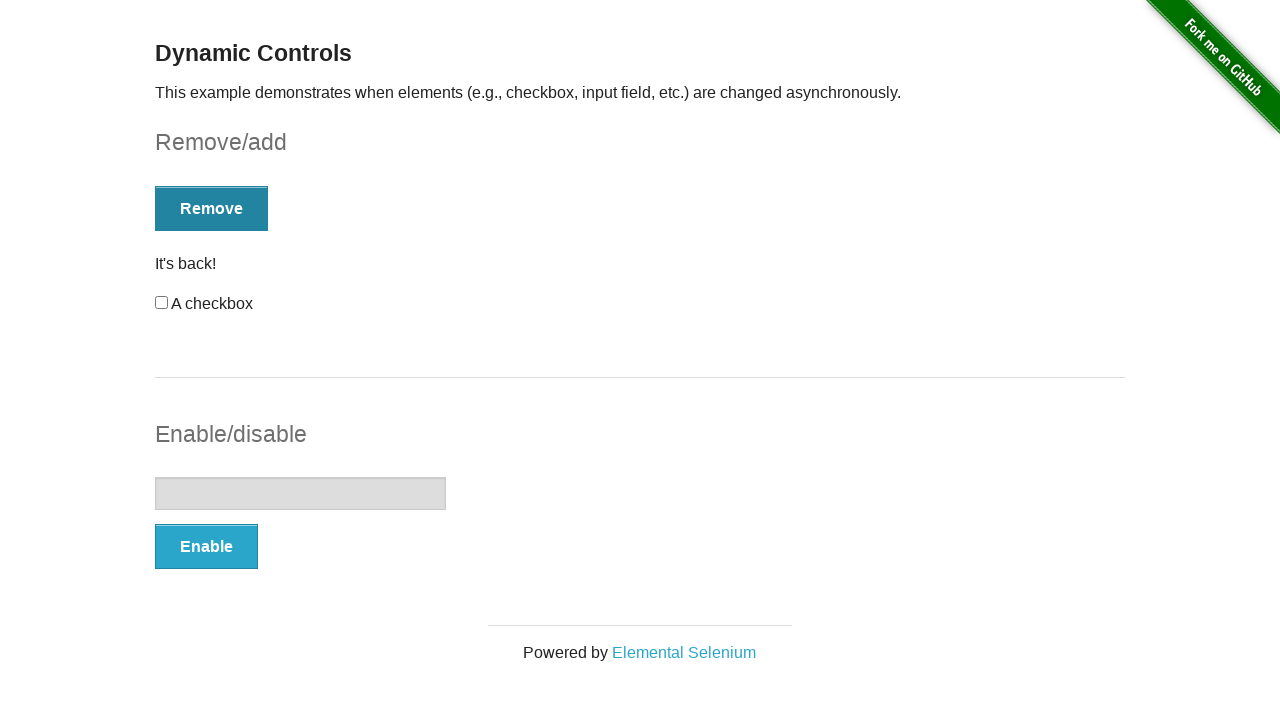

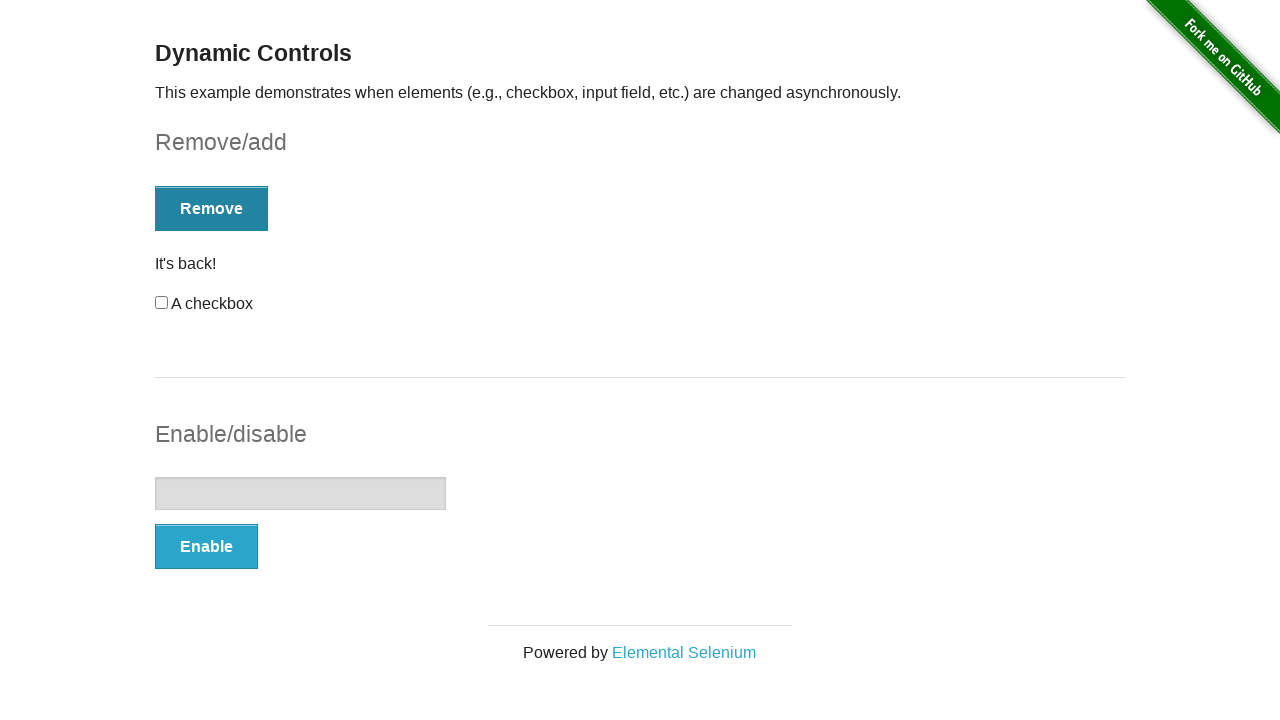